Clicks on the brand button link to navigate to the reservation form page and verifies the form elements are displayed.

Starting URL: http://example.selenium.jp/reserveApp_Renewal/index.html

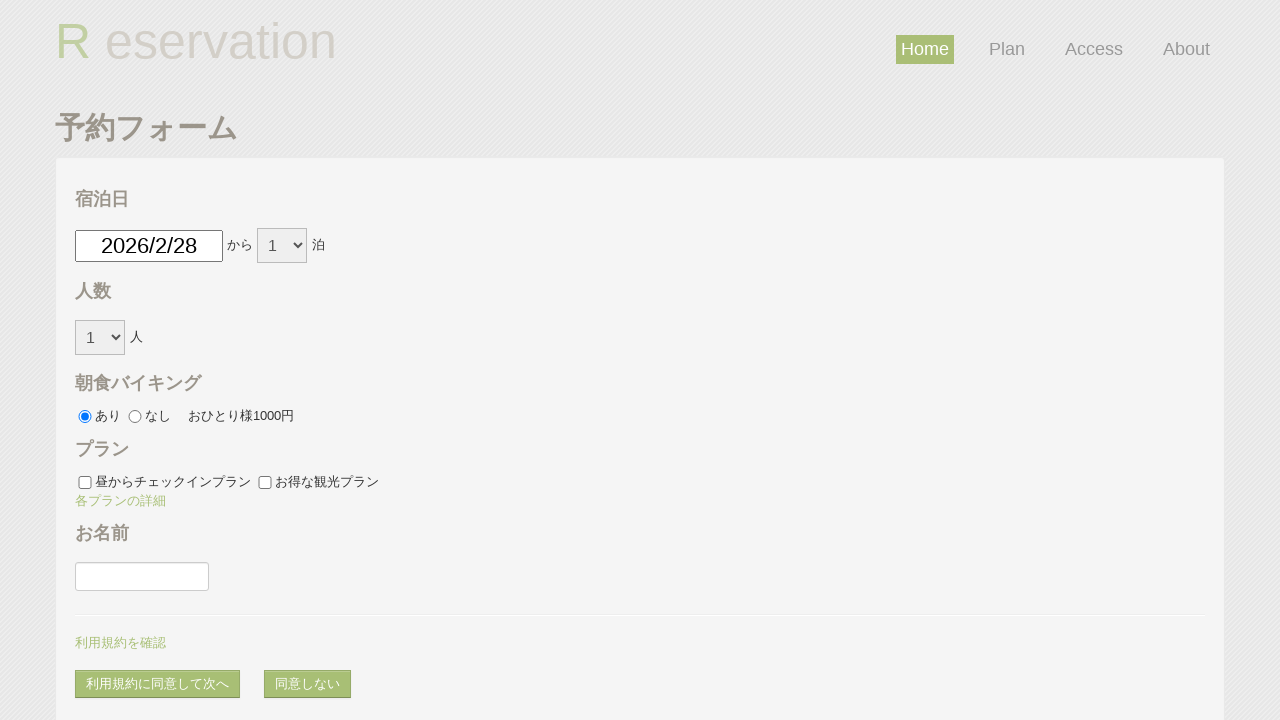

Clicked on brand button to navigate to reservation form at (196, 39) on .brand[href='index.html']
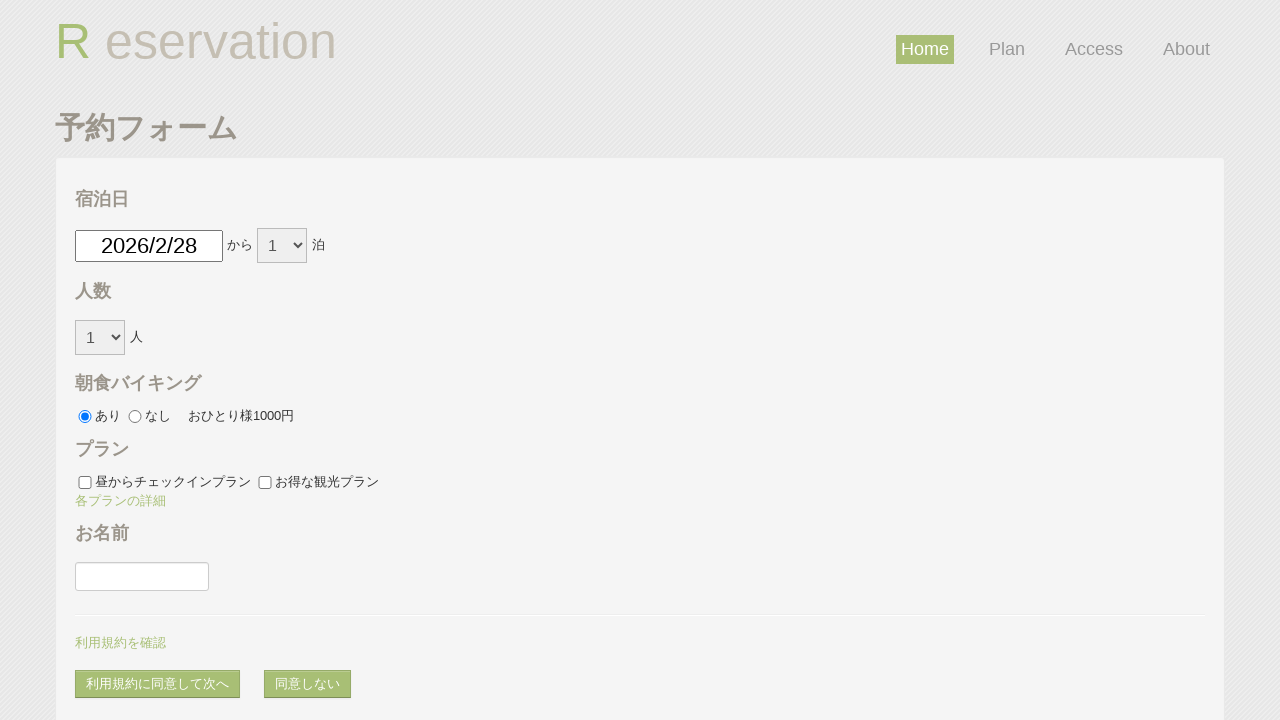

Date picker field loaded
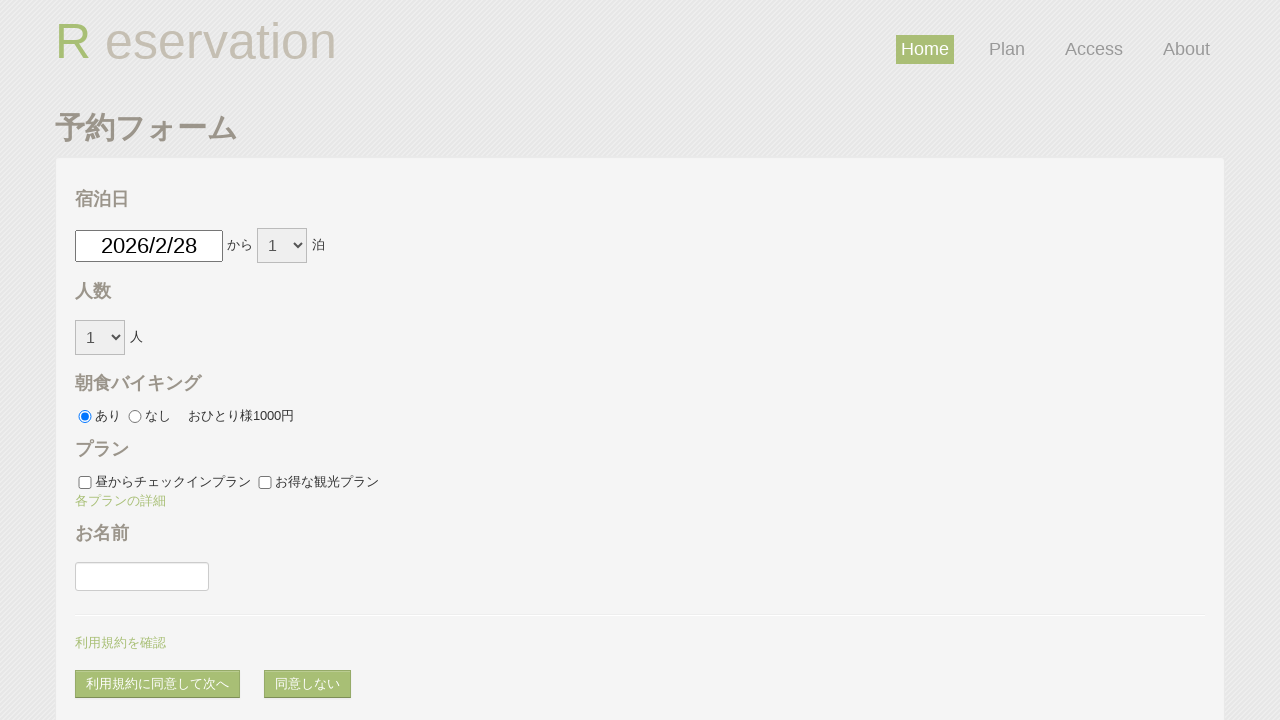

Reserve term field loaded
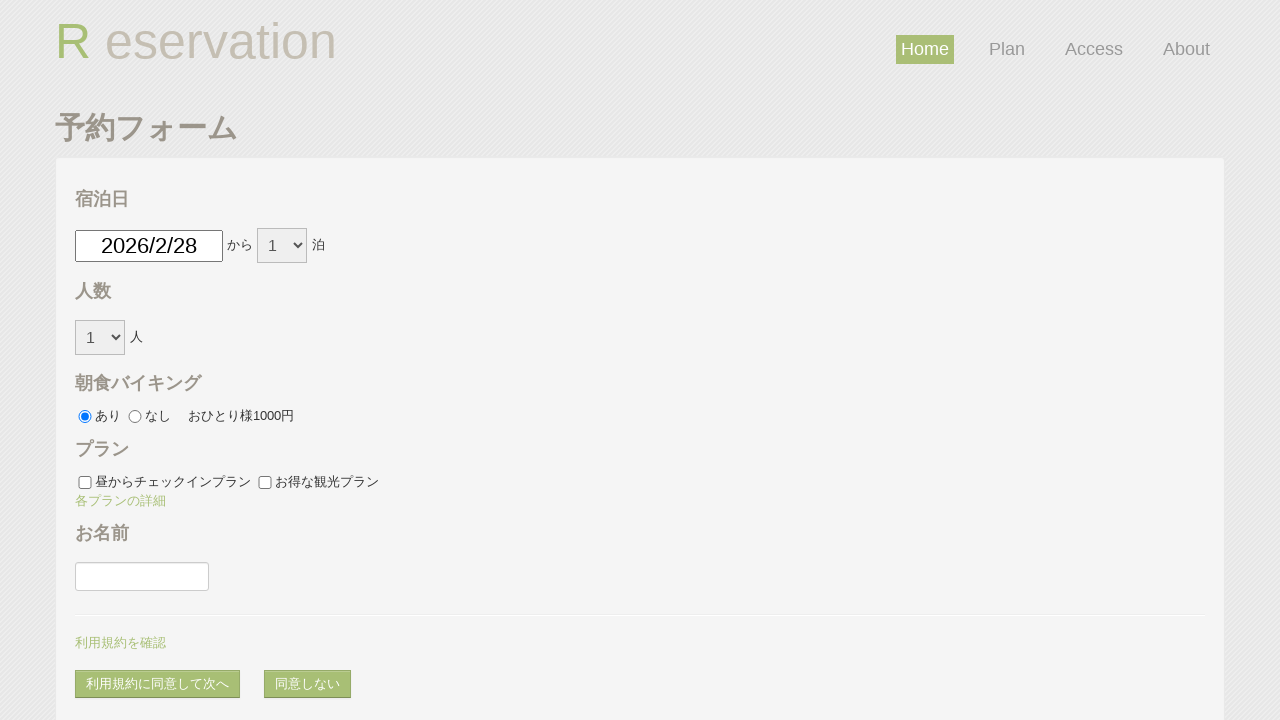

Headcount field loaded
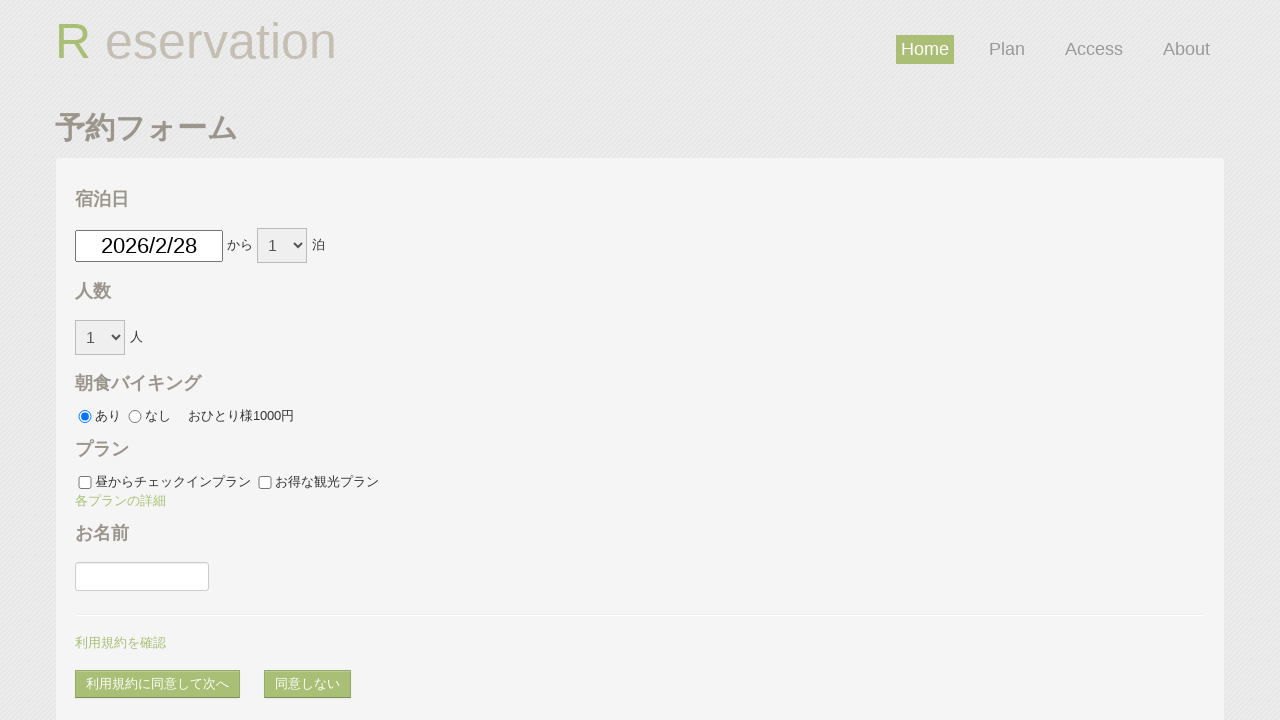

Breakfast on option loaded
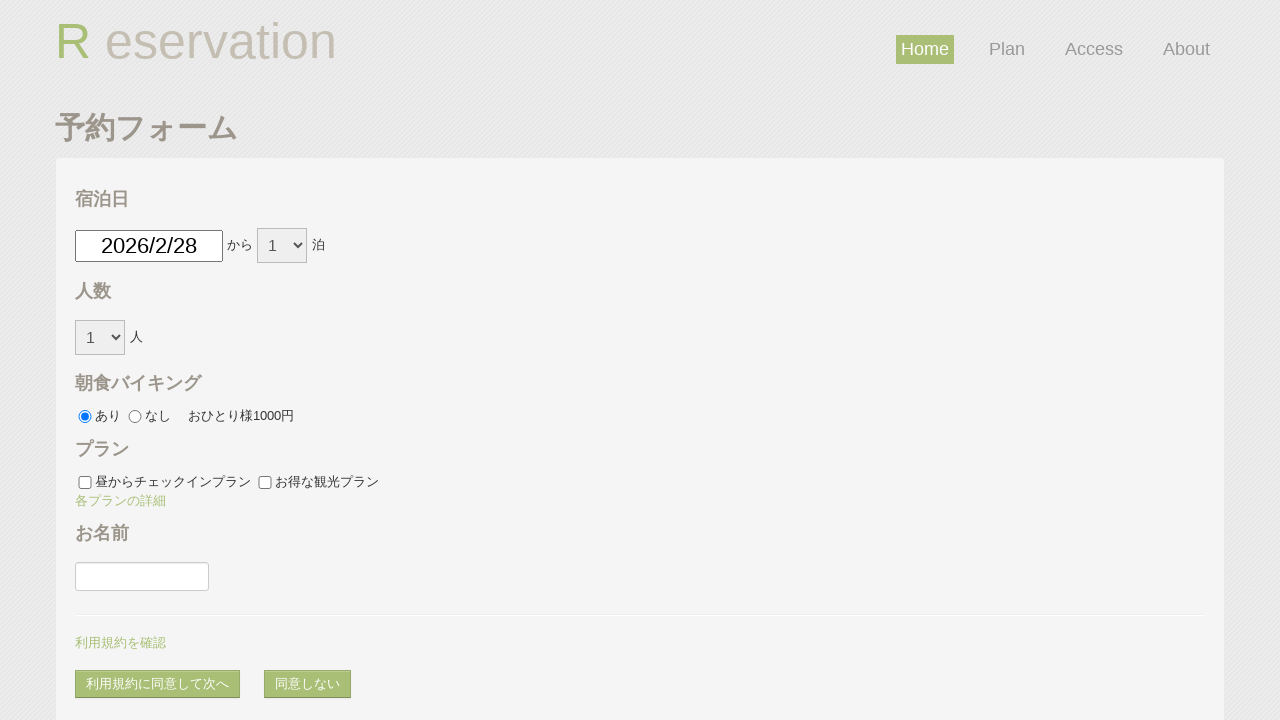

Breakfast off option loaded
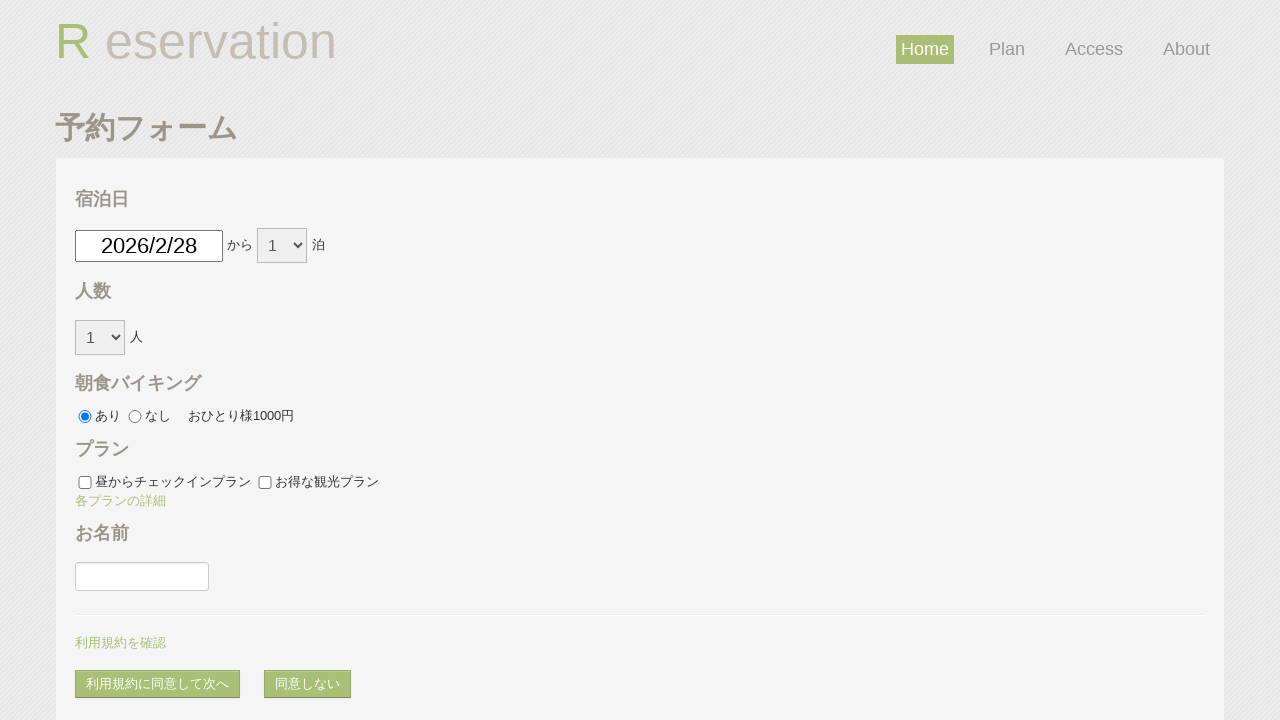

Plan A option loaded
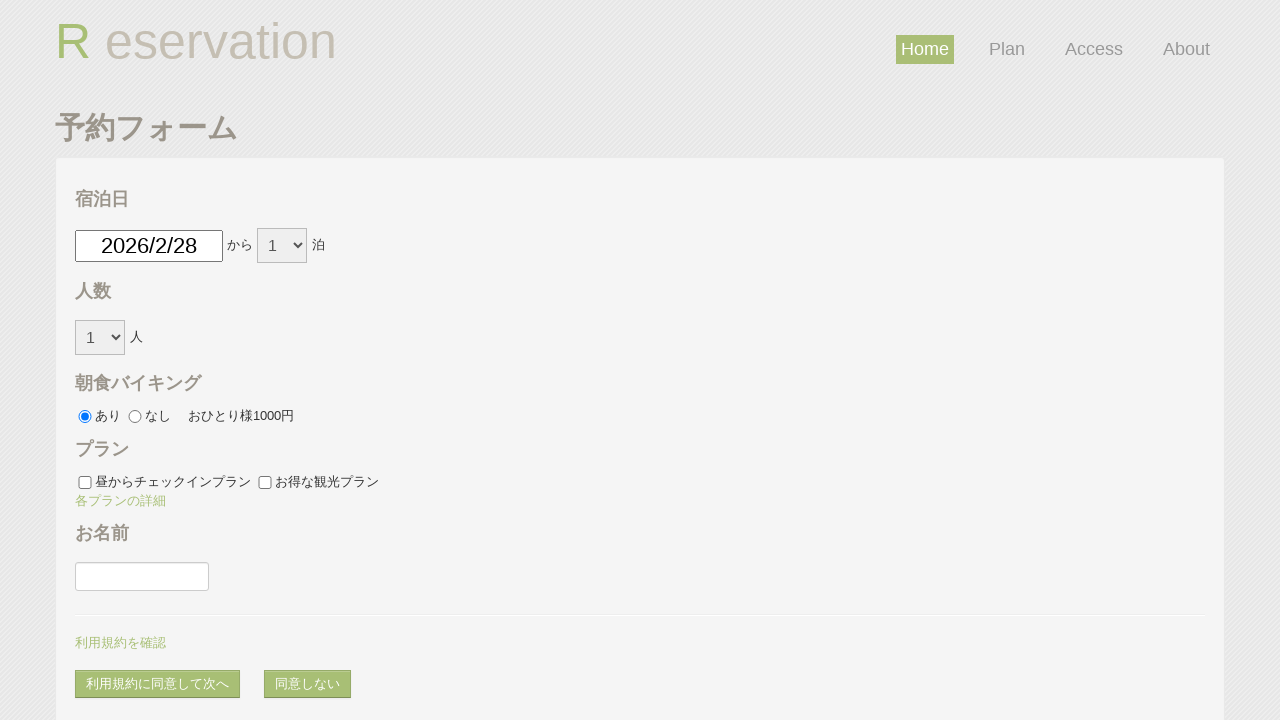

Plan B option loaded
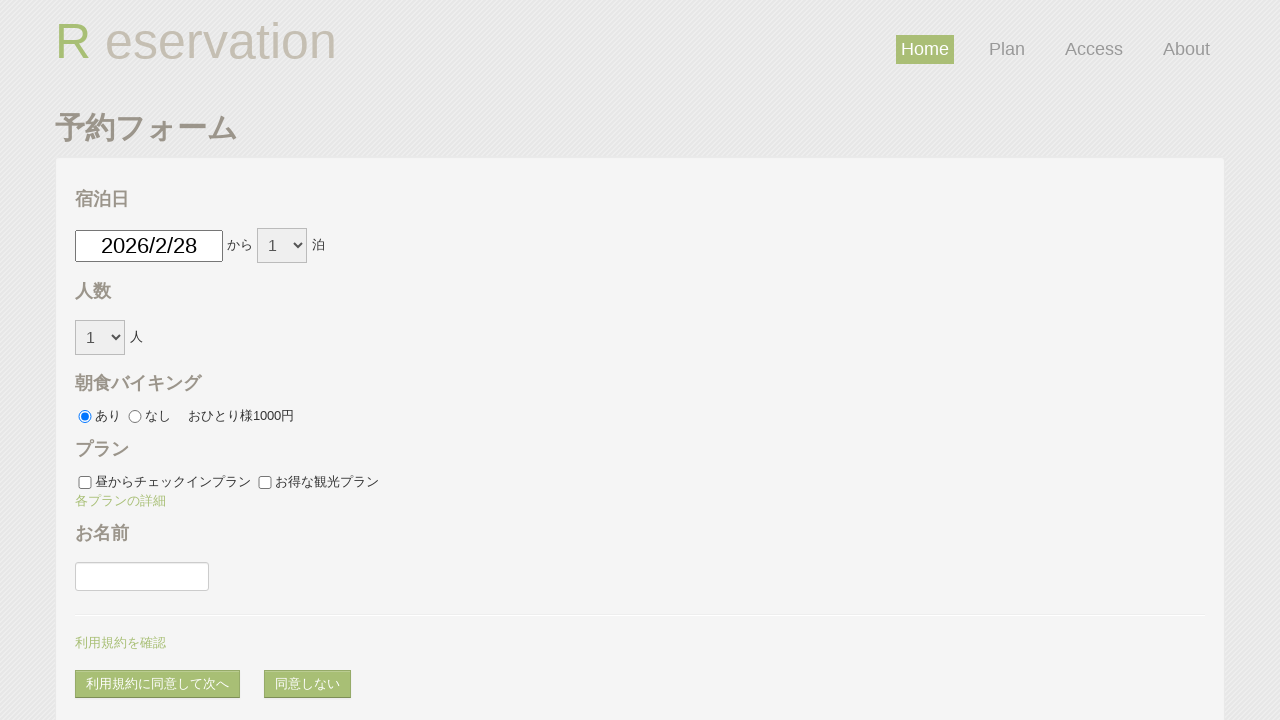

Guest name field loaded
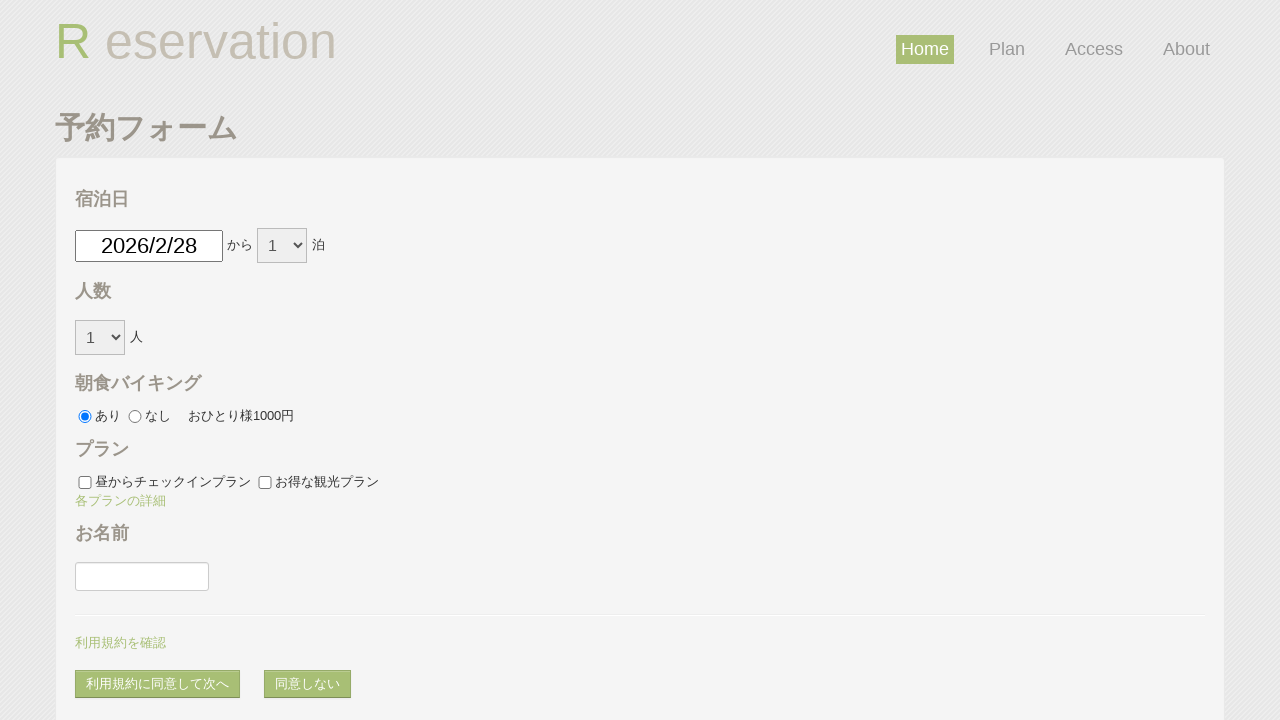

Agree and go next button loaded
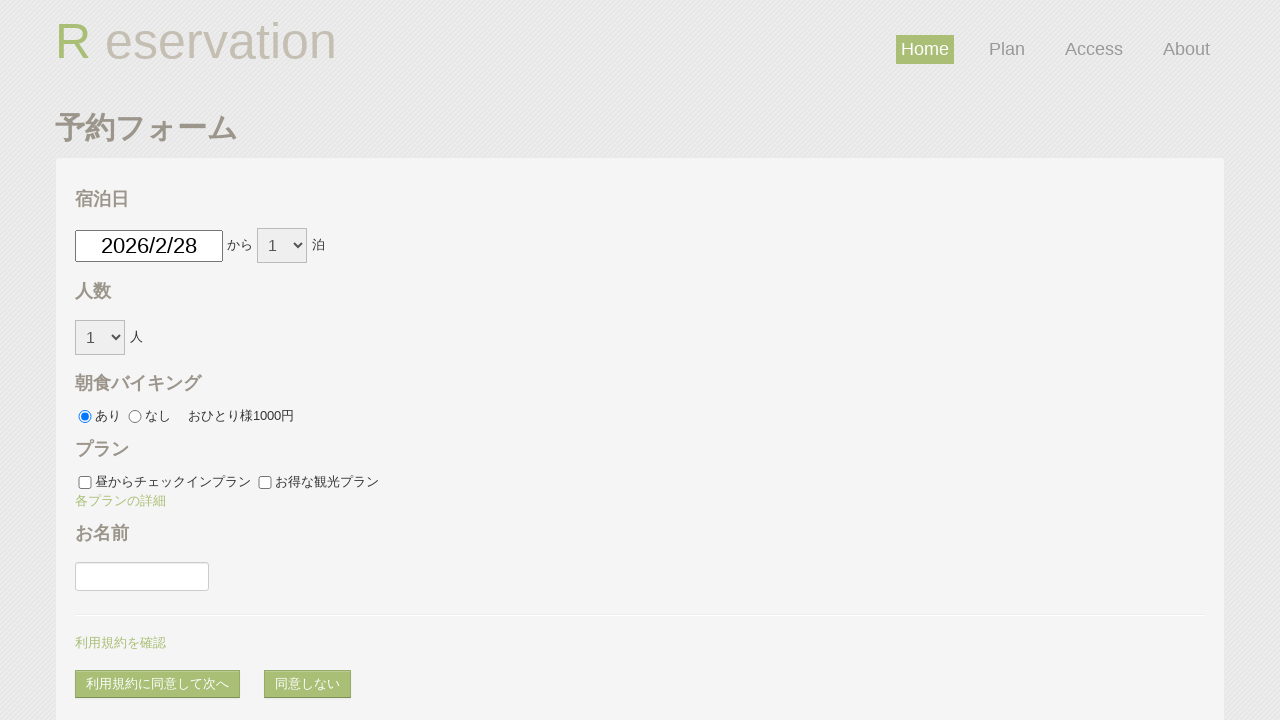

Disagree button loaded
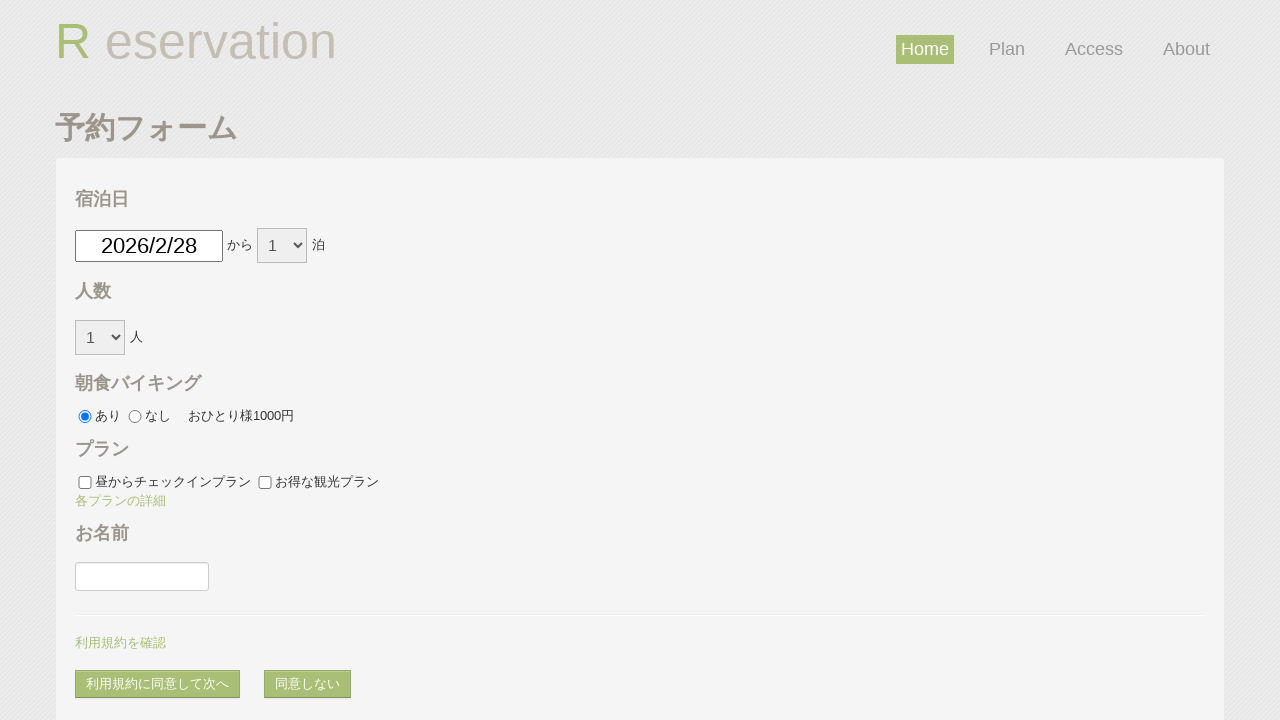

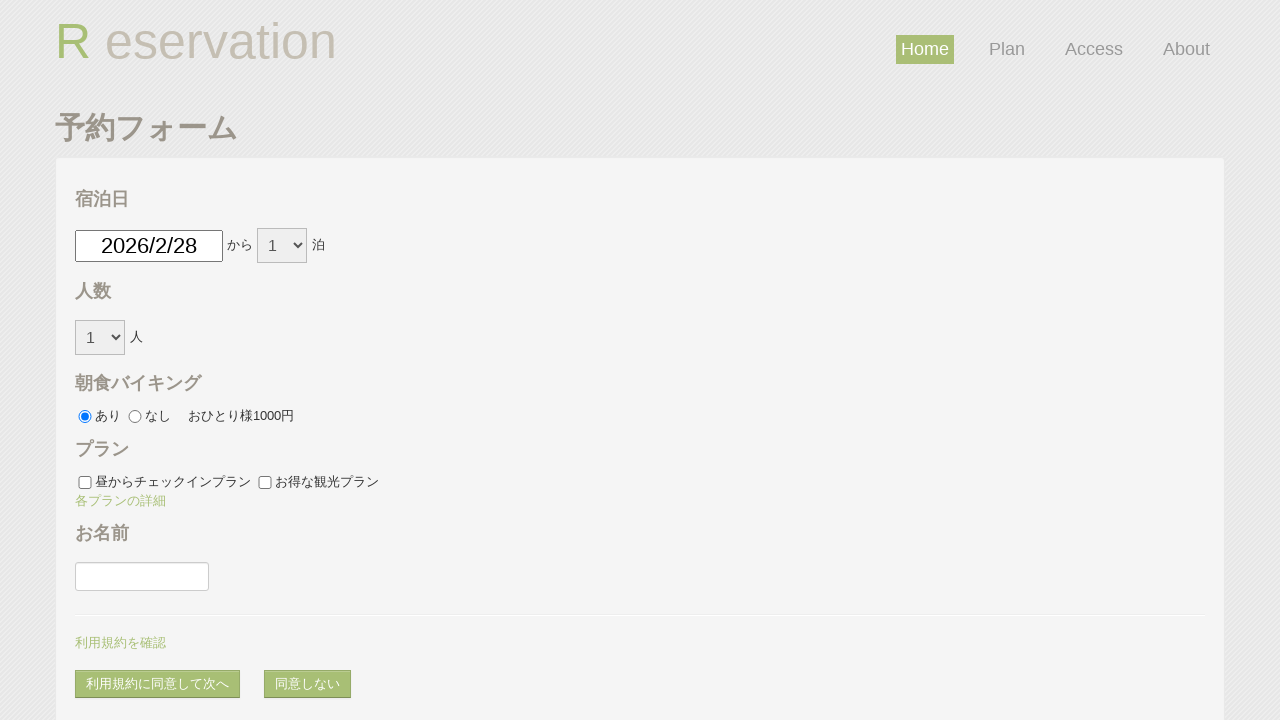